Tests marking individual todo items as complete using their checkboxes

Starting URL: https://demo.playwright.dev/todomvc

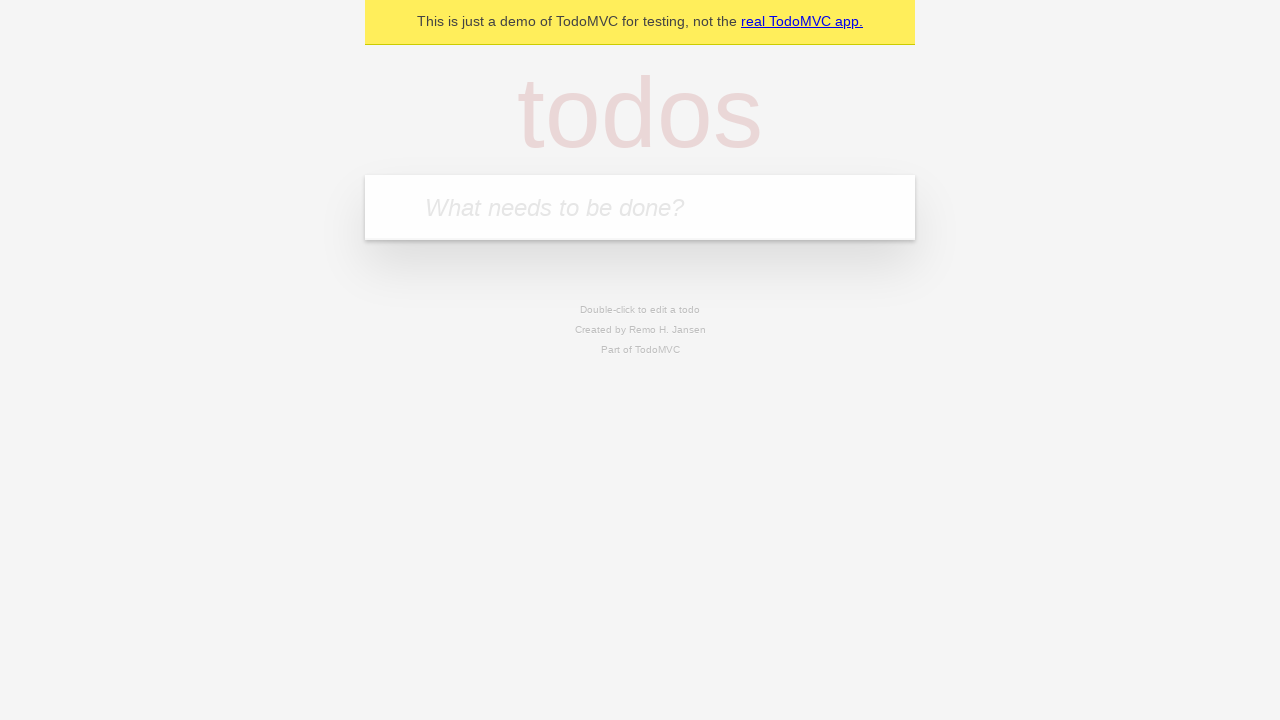

Filled todo input with 'buy some cheese' on internal:attr=[placeholder="What needs to be done?"i]
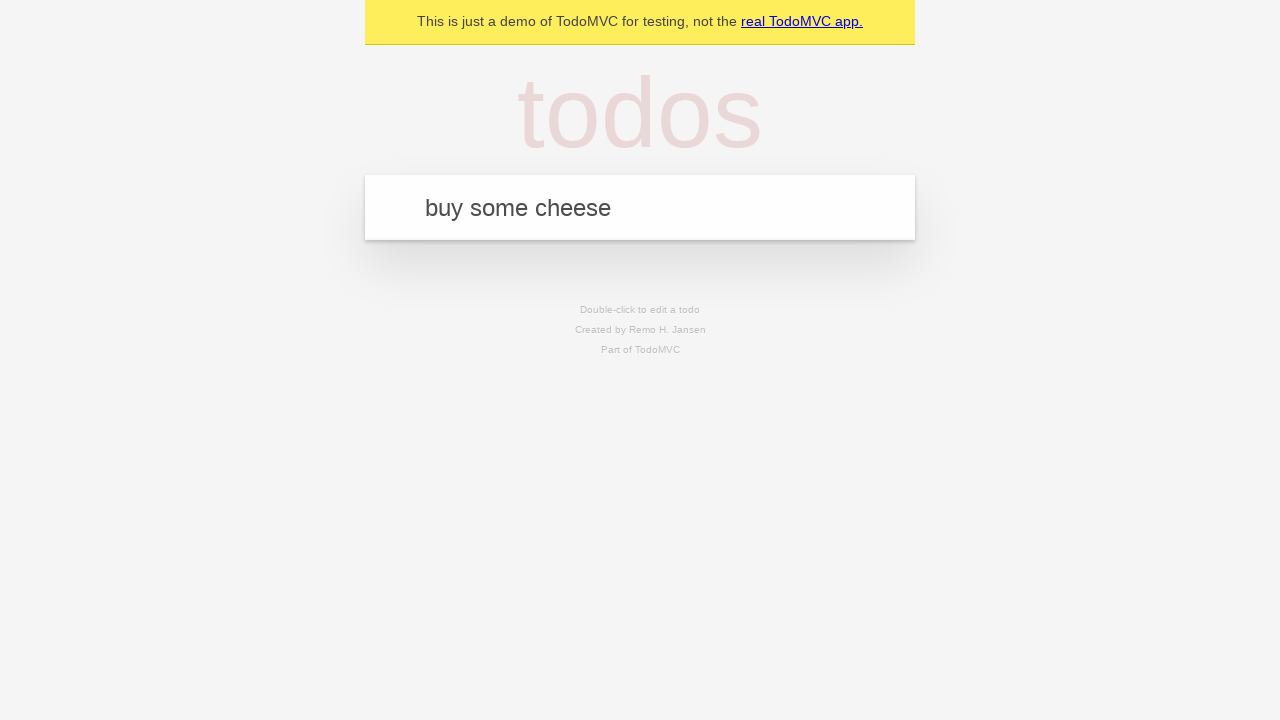

Pressed Enter to add first todo item on internal:attr=[placeholder="What needs to be done?"i]
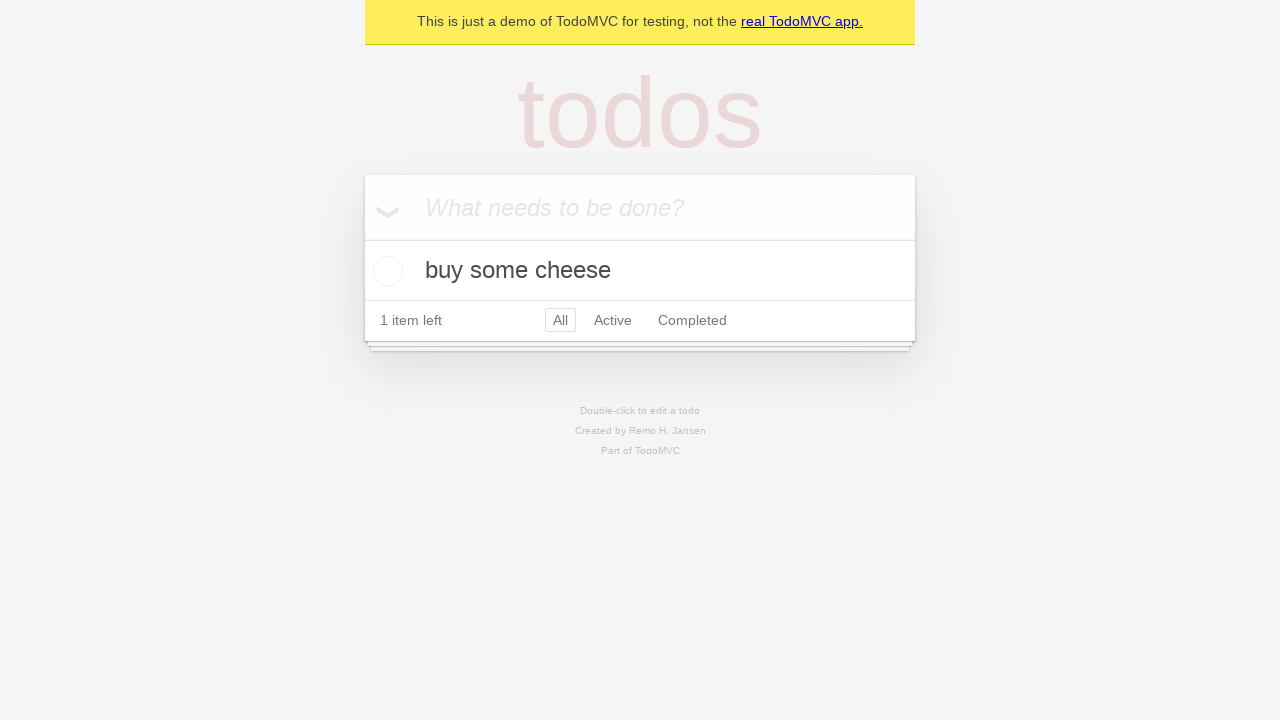

Filled todo input with 'feed the cat' on internal:attr=[placeholder="What needs to be done?"i]
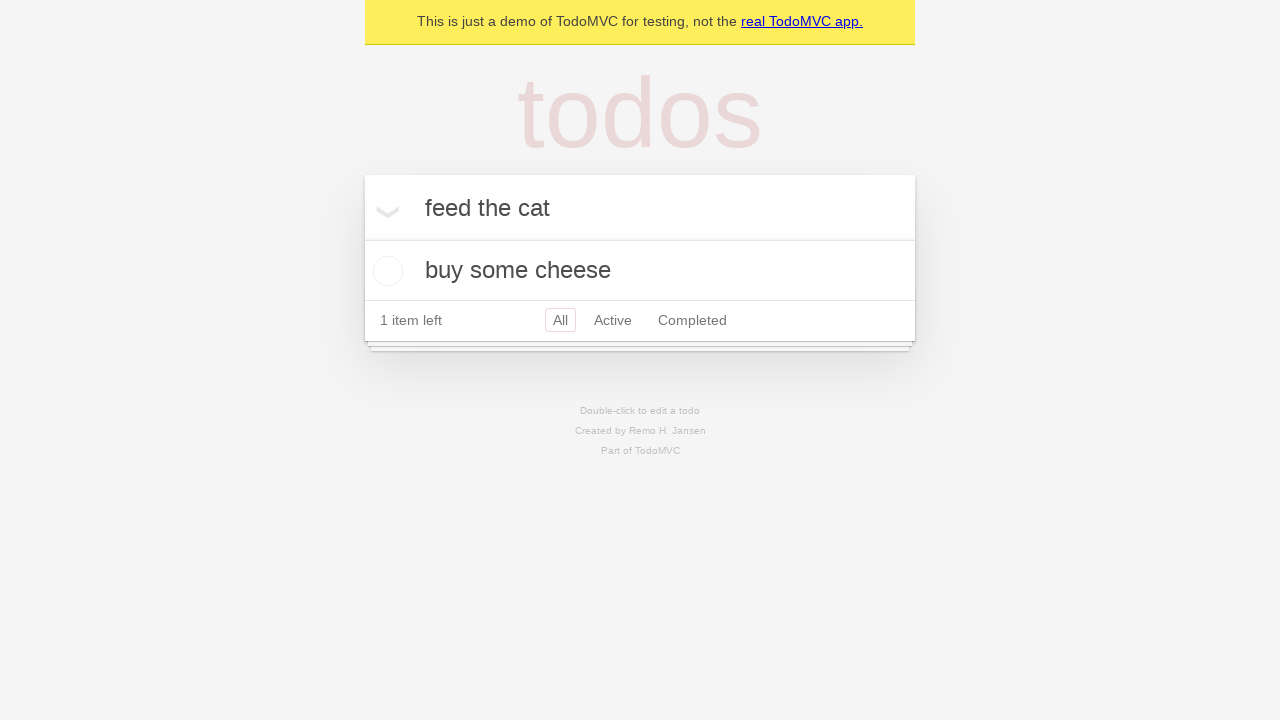

Pressed Enter to add second todo item on internal:attr=[placeholder="What needs to be done?"i]
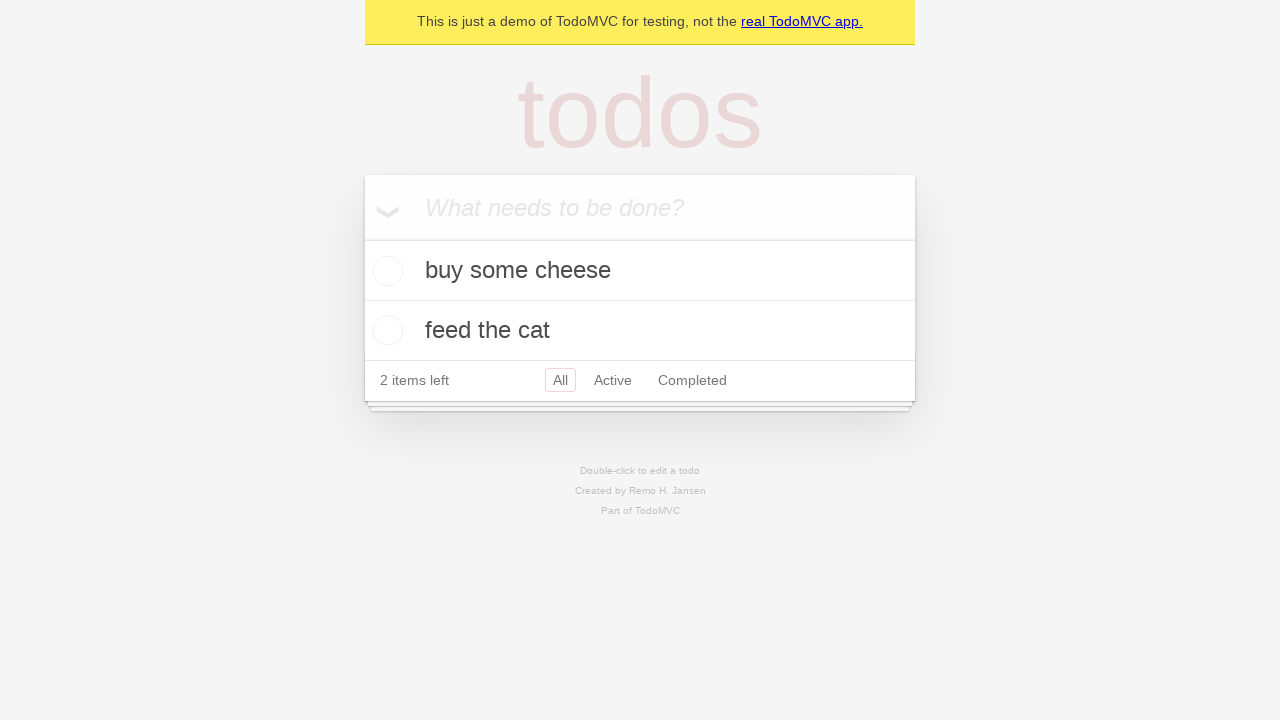

Checked the first todo item ('buy some cheese') at (385, 271) on internal:testid=[data-testid="todo-item"s] >> nth=0 >> internal:role=checkbox
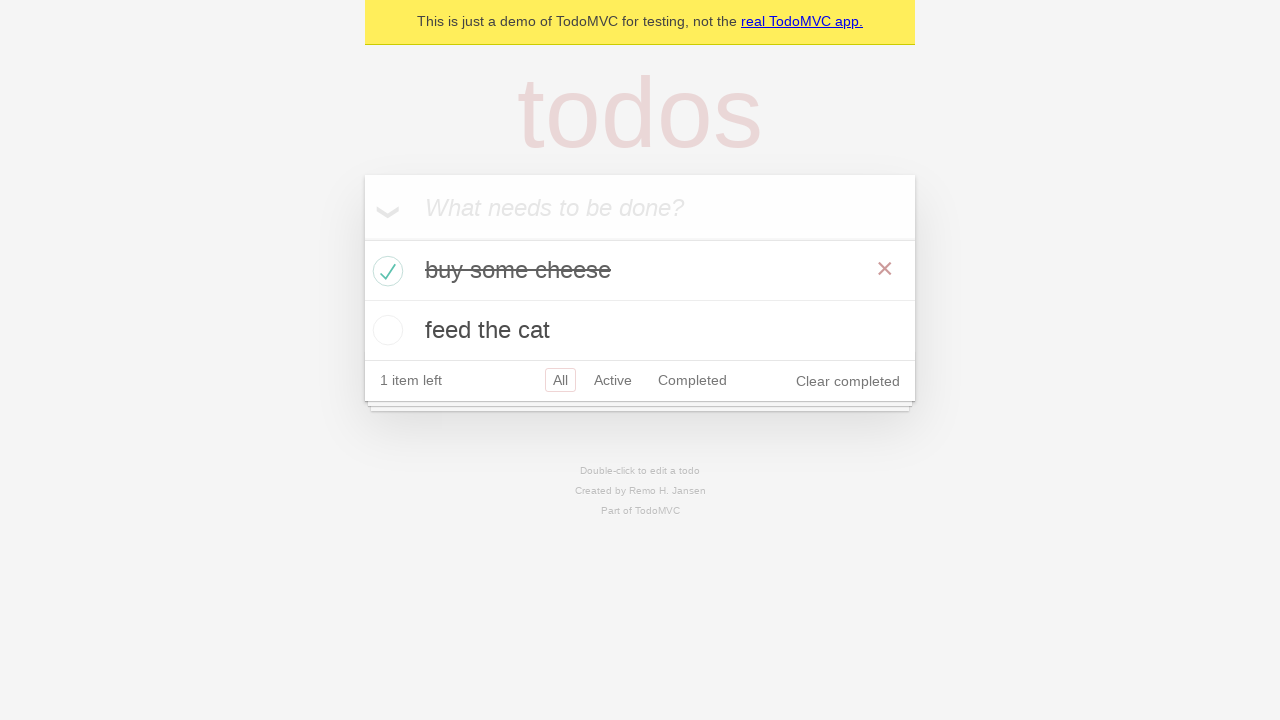

Checked the second todo item ('feed the cat') at (385, 330) on internal:testid=[data-testid="todo-item"s] >> nth=1 >> internal:role=checkbox
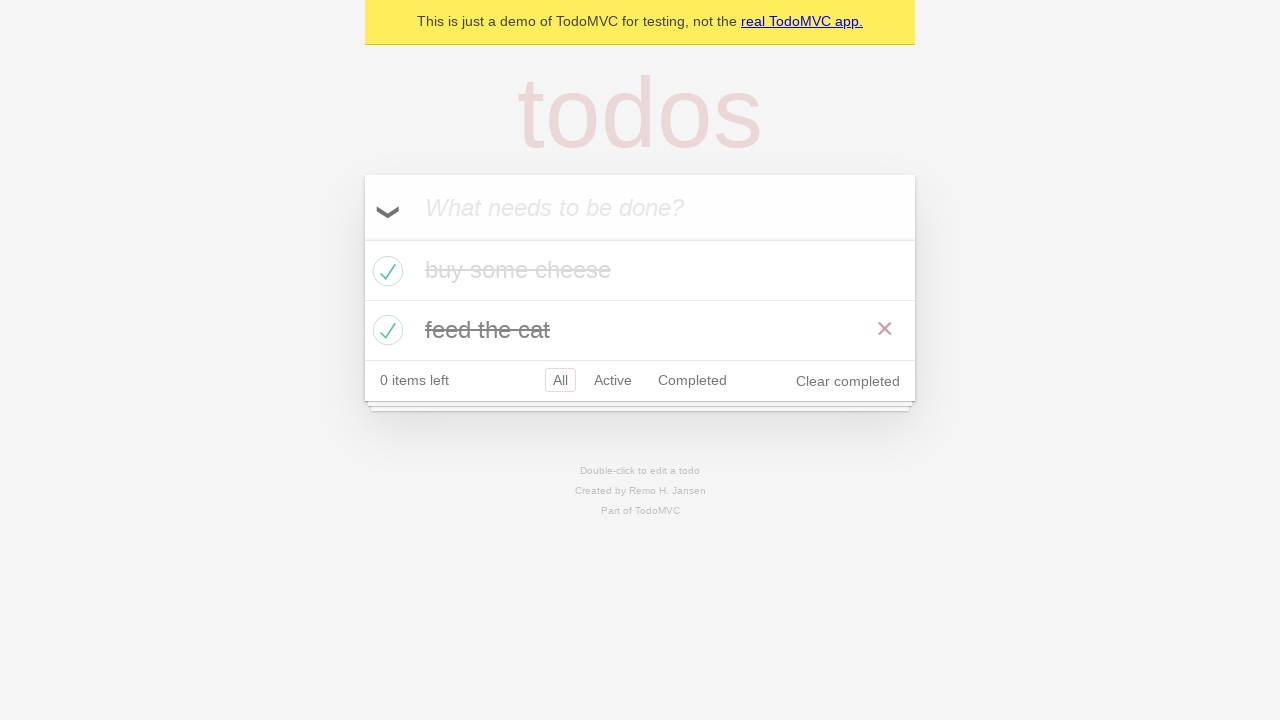

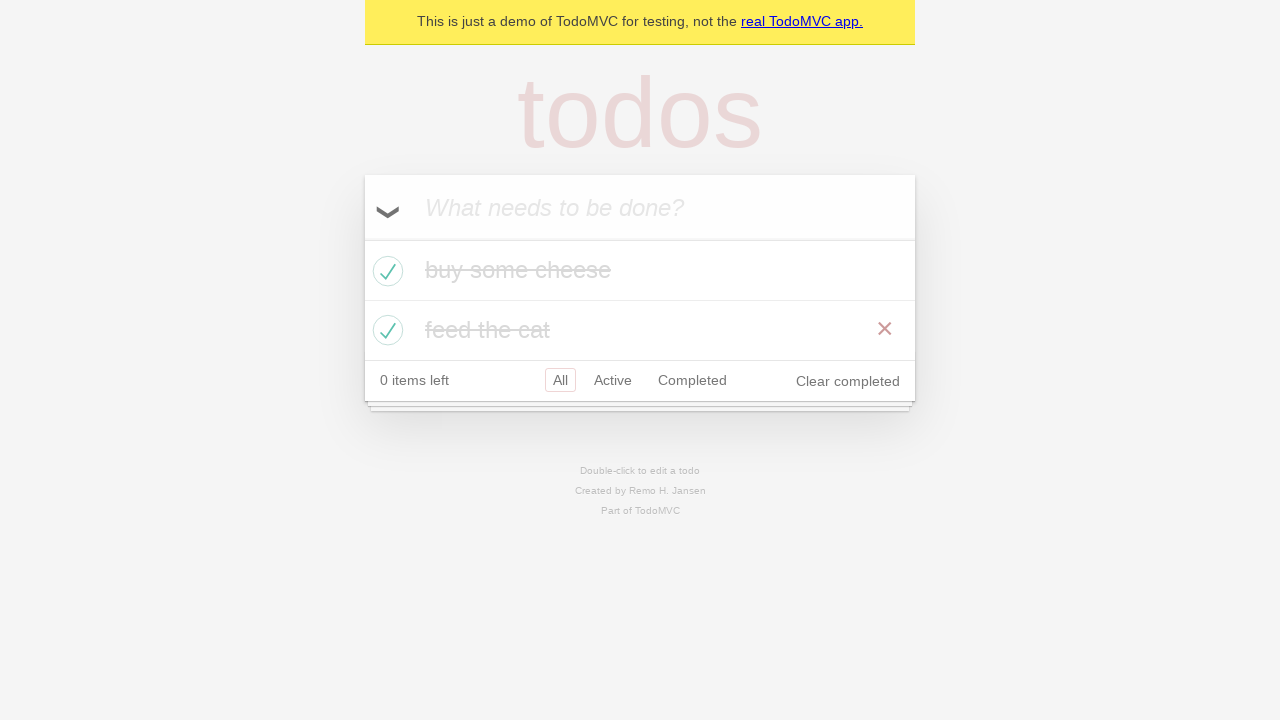